Tests radio button functionality by clicking on multiple radio button options on a form testing page

Starting URL: https://formy-project.herokuapp.com/radiobutton

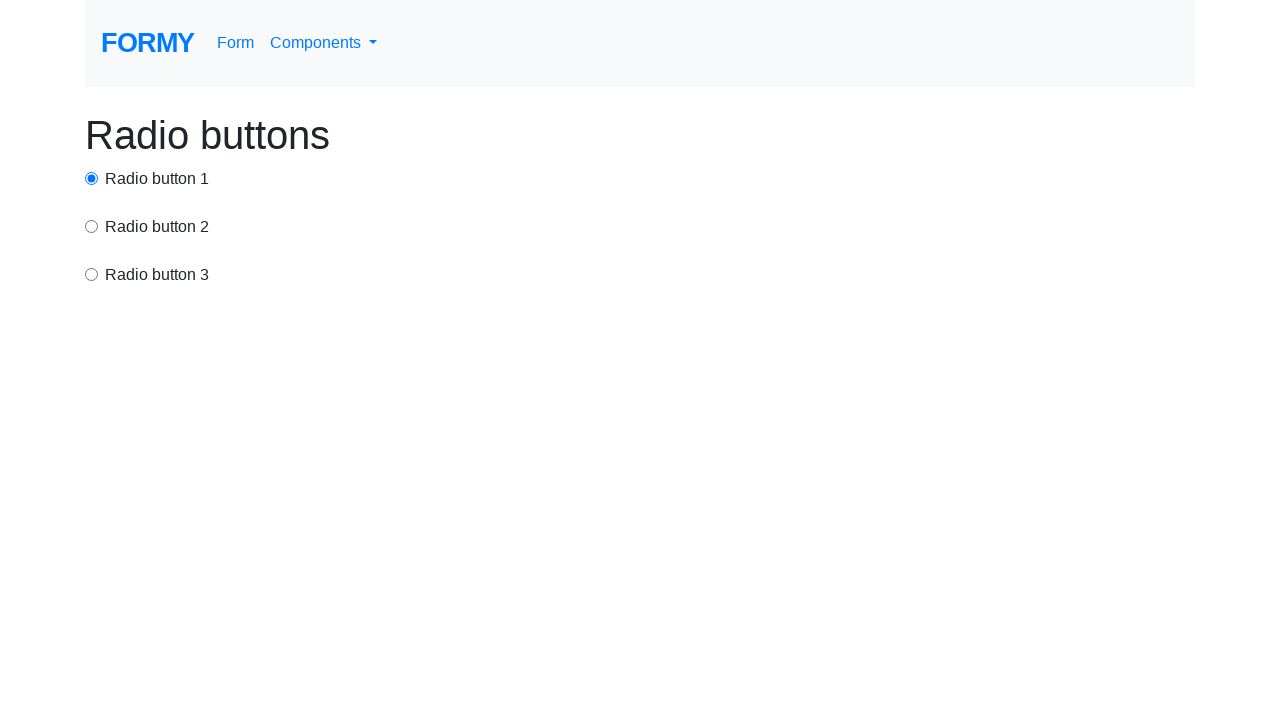

Clicked first radio button option at (92, 178) on #radio-button-1
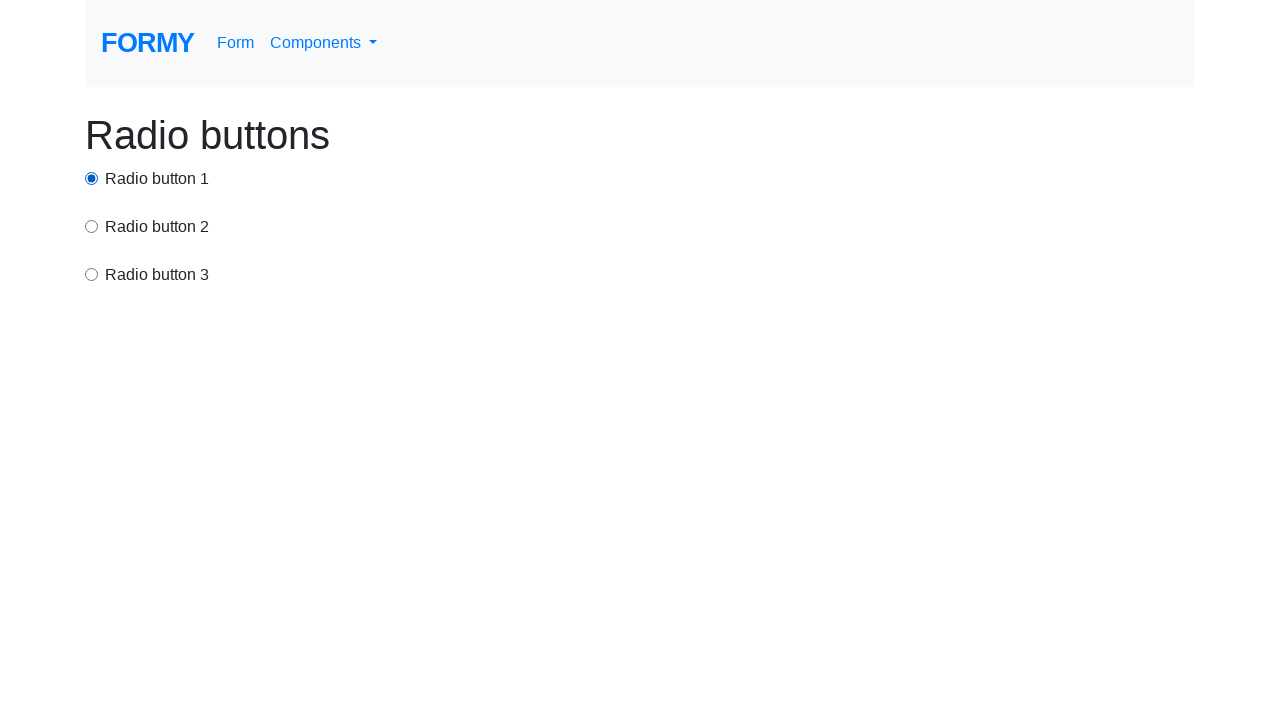

Clicked second radio button (option2) at (92, 226) on input[value='option2']
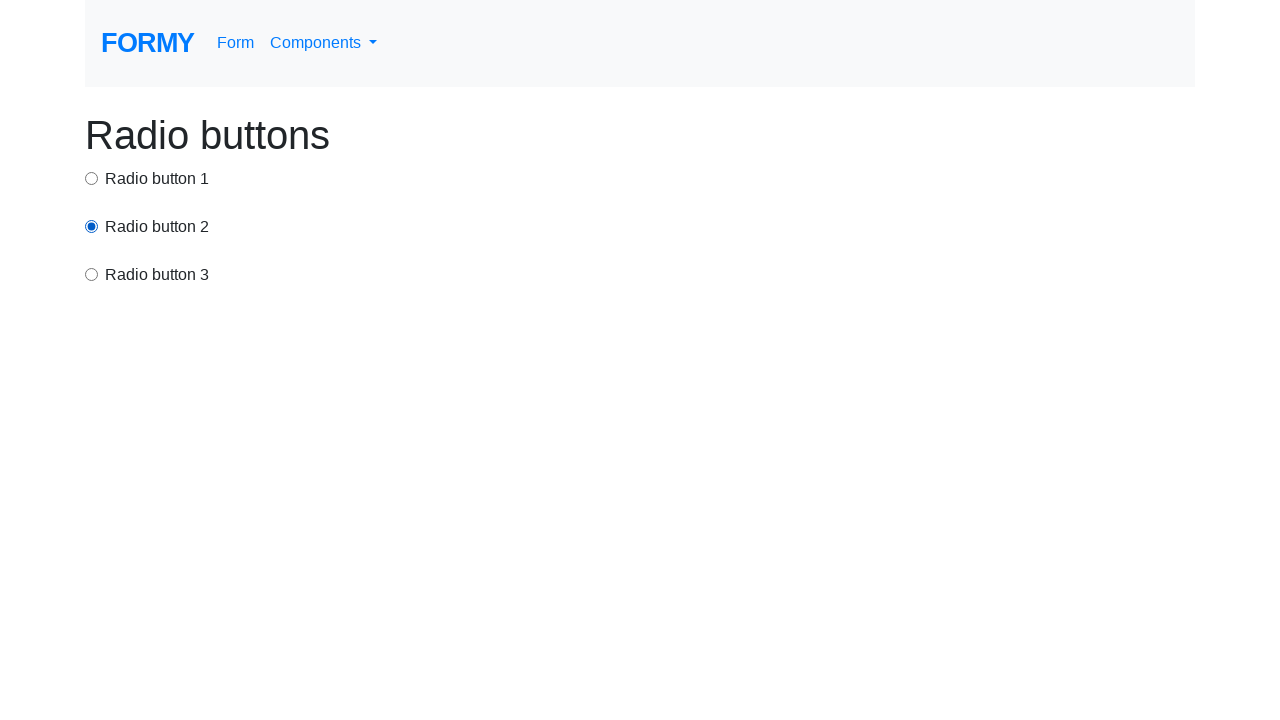

Clicked third radio button option at (92, 274) on xpath=//html/body/div/div[3]/input
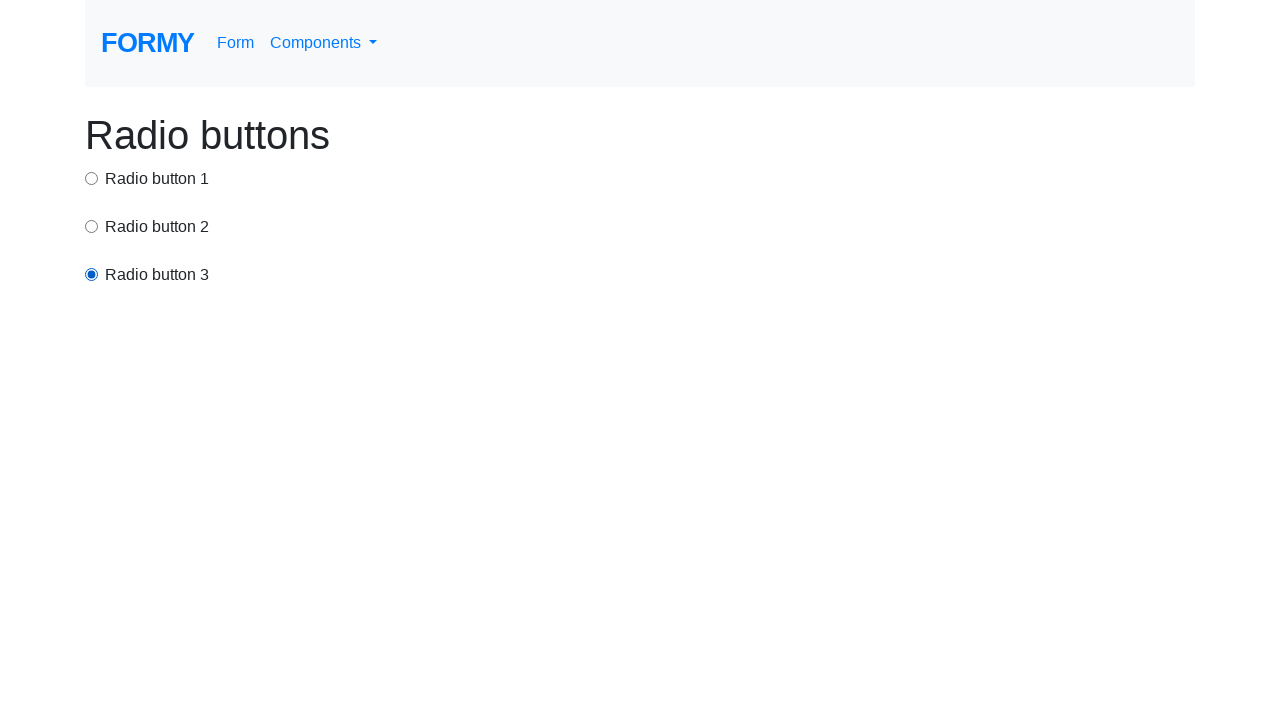

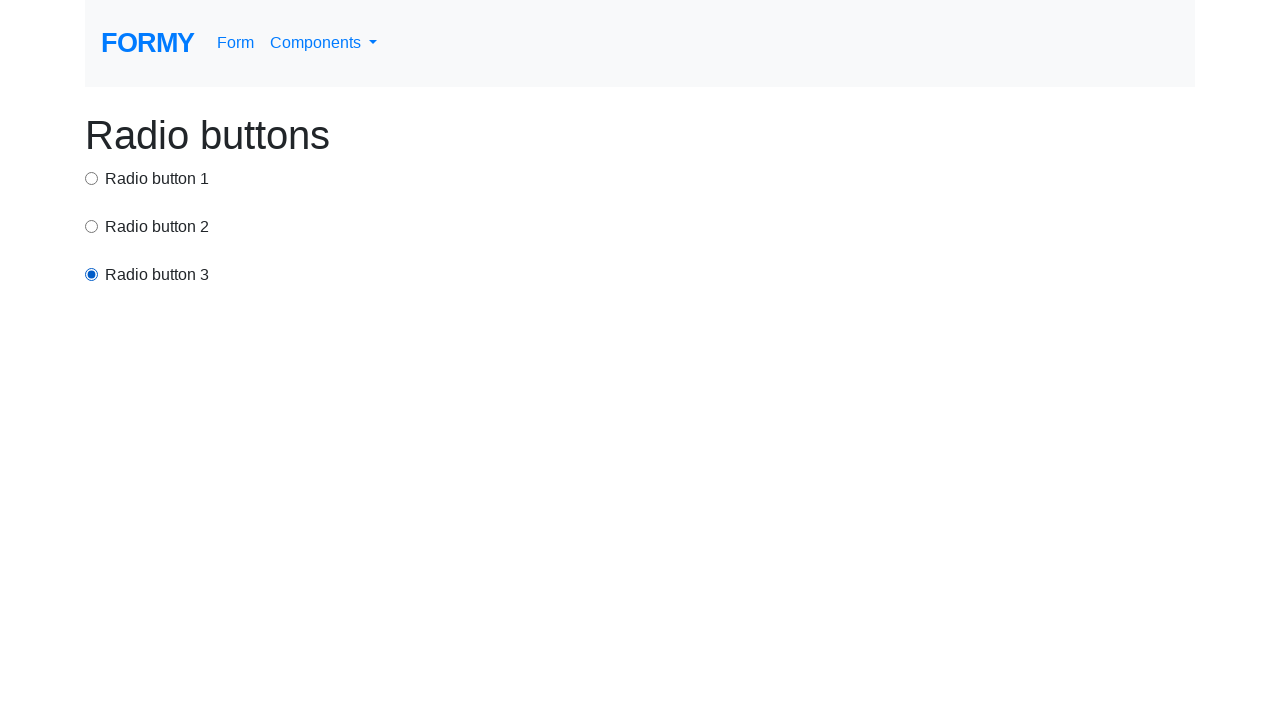